Tests login form validation by entering invalid credentials and verifying that an error message is displayed

Starting URL: https://parabank.parasoft.com/parabank/index.htm

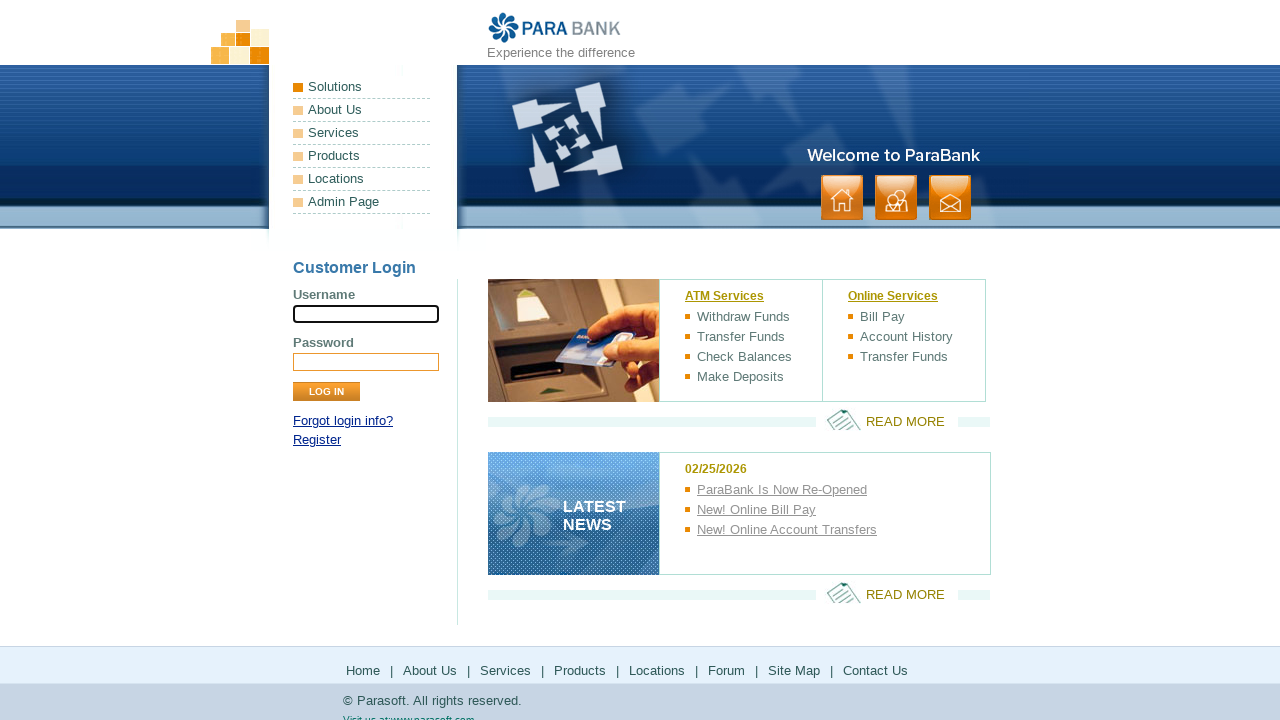

Cleared username field on input[name='username']
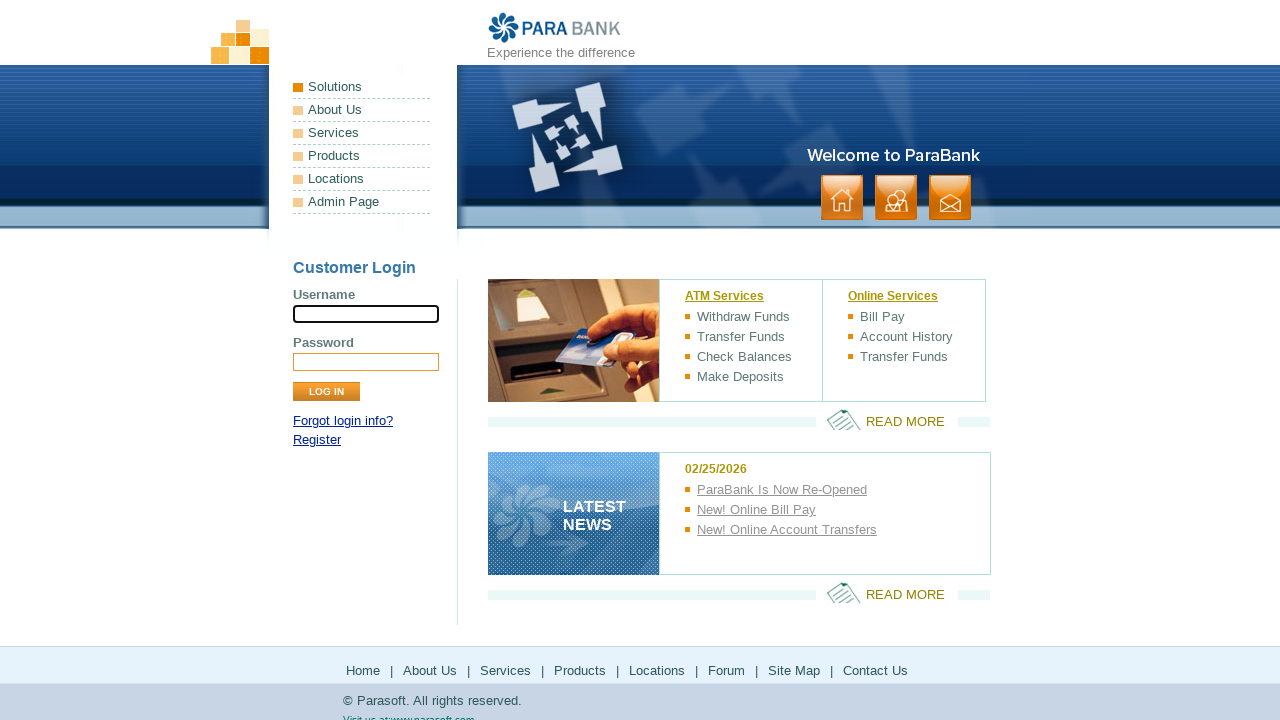

Filled username field with invalid credentials 'Invalid Username' on input[name='username']
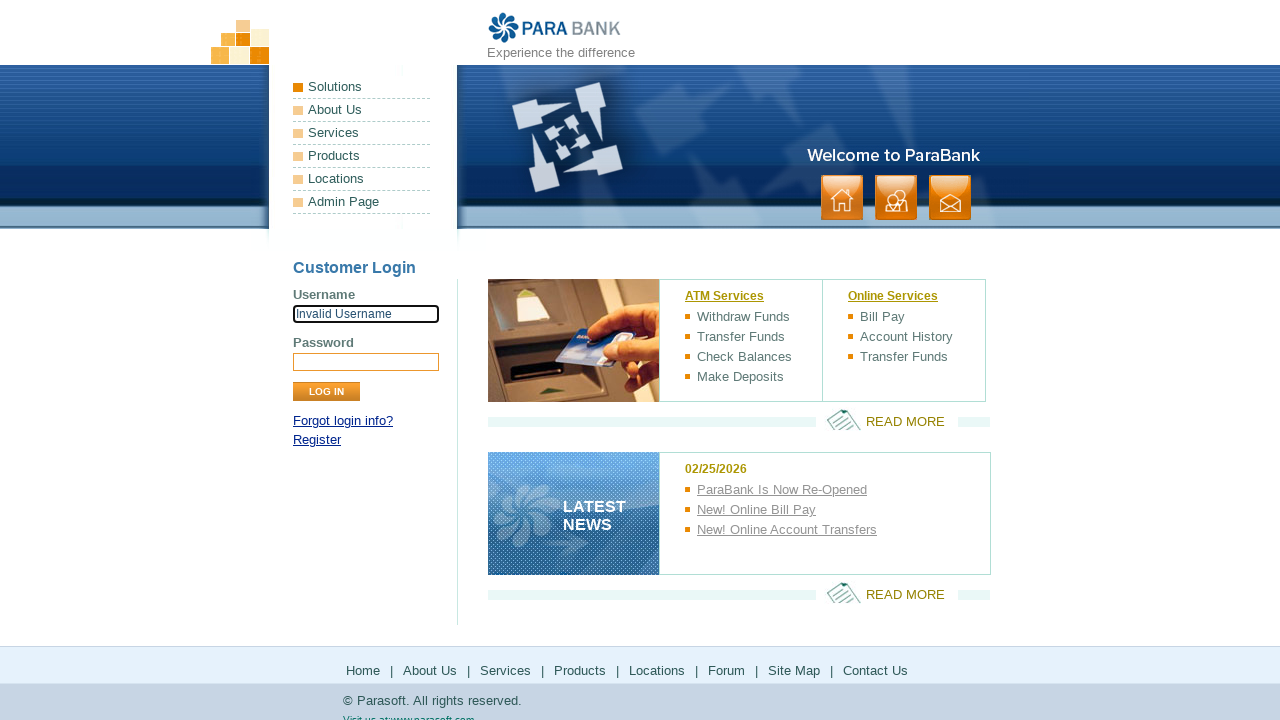

Cleared password field on input[name='password']
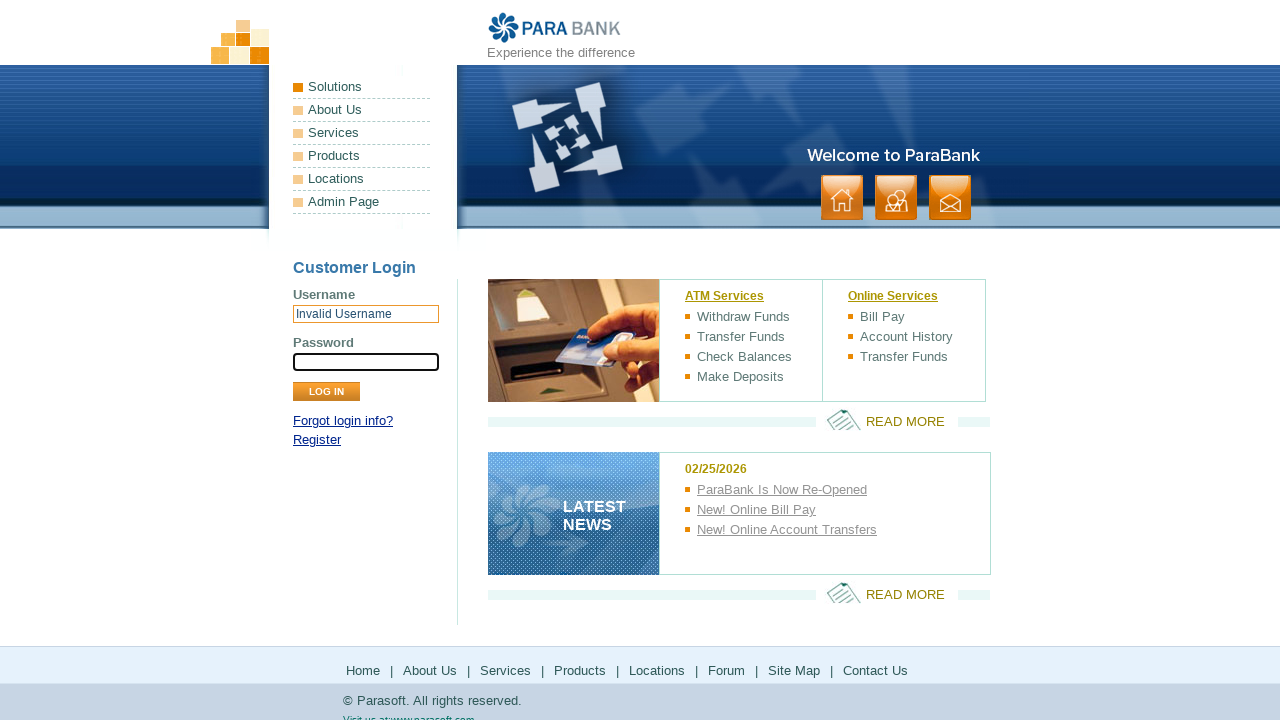

Filled password field with empty/whitespace value on input[name='password']
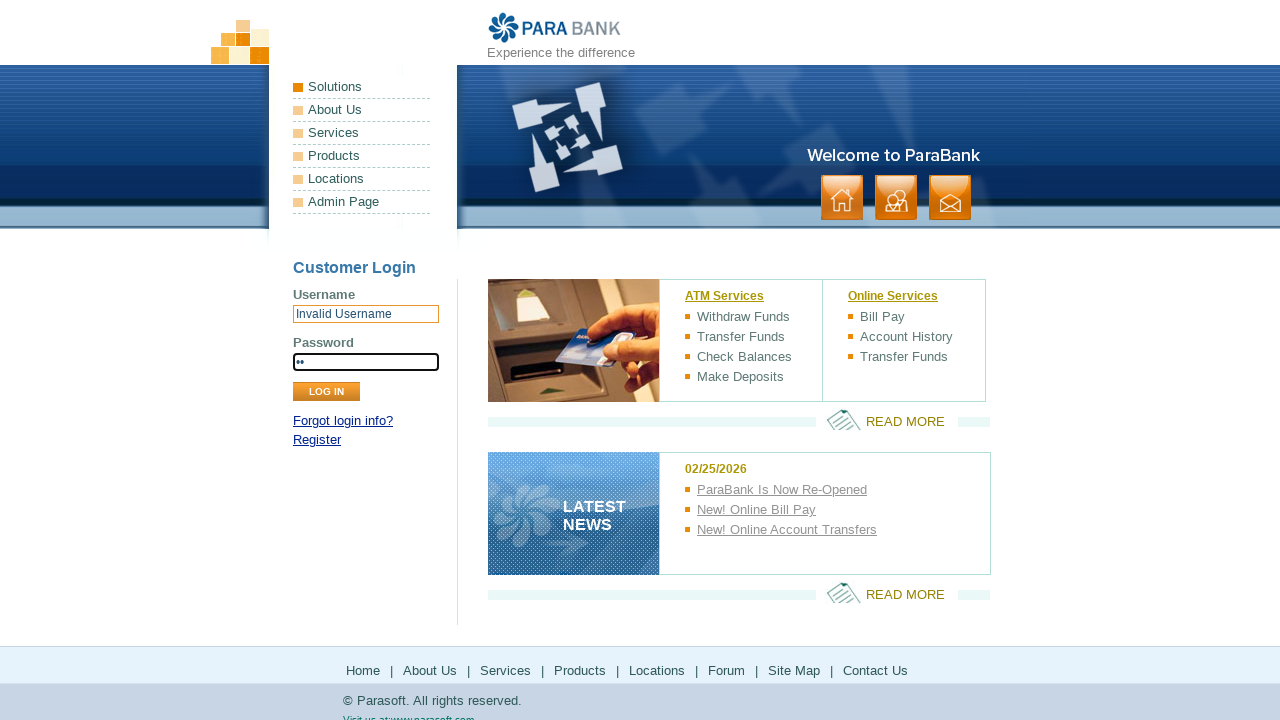

Verified login button label is 'LOG IN'
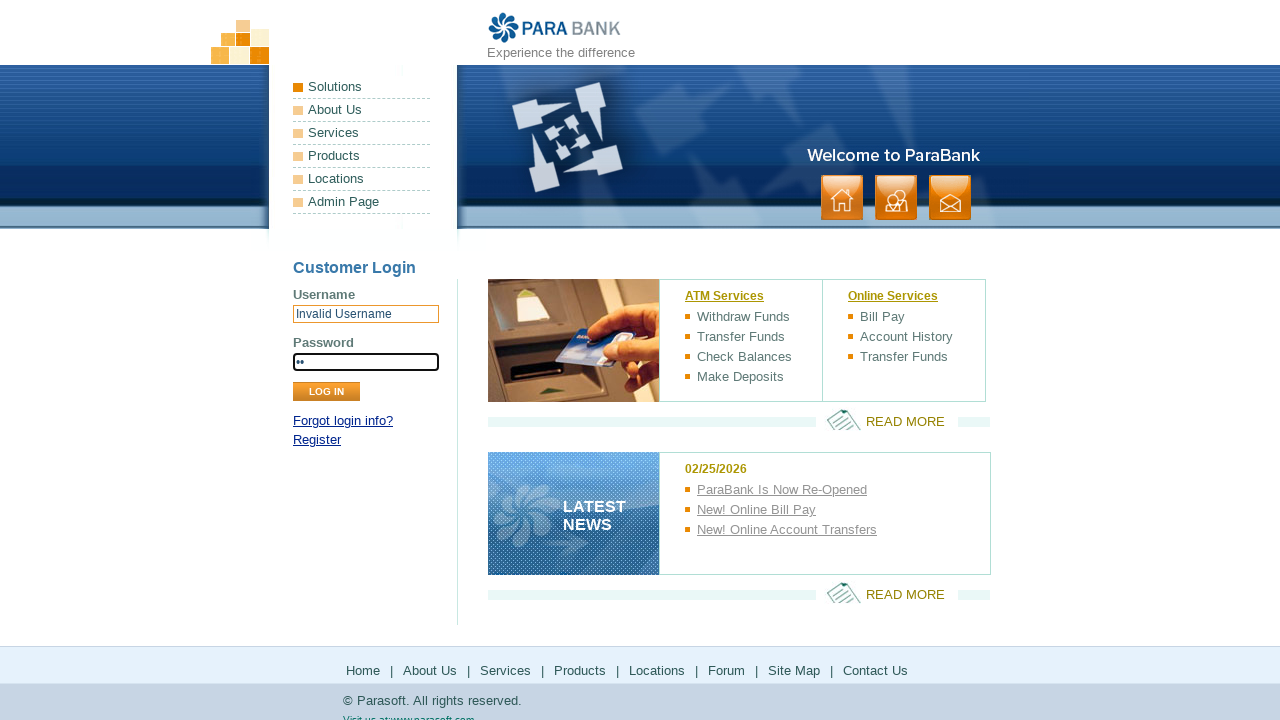

Clicked login button with invalid credentials at (326, 392) on input[type='submit']
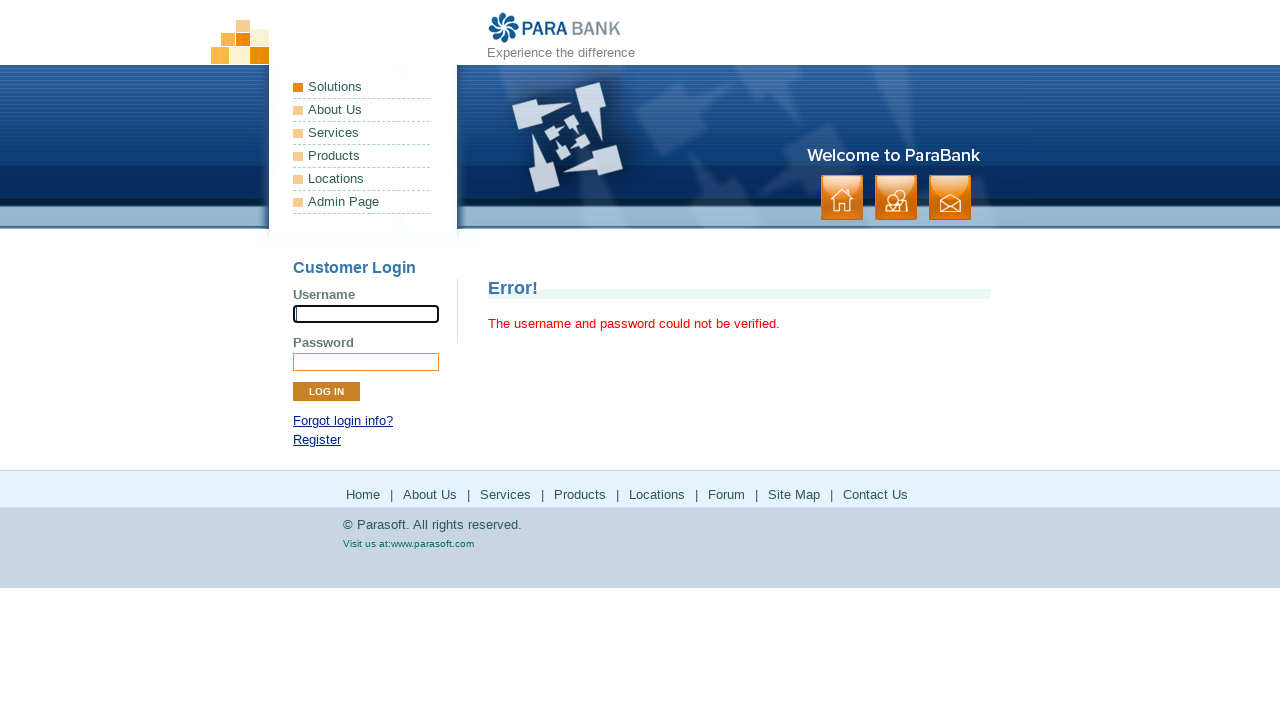

Waited for error message to become visible
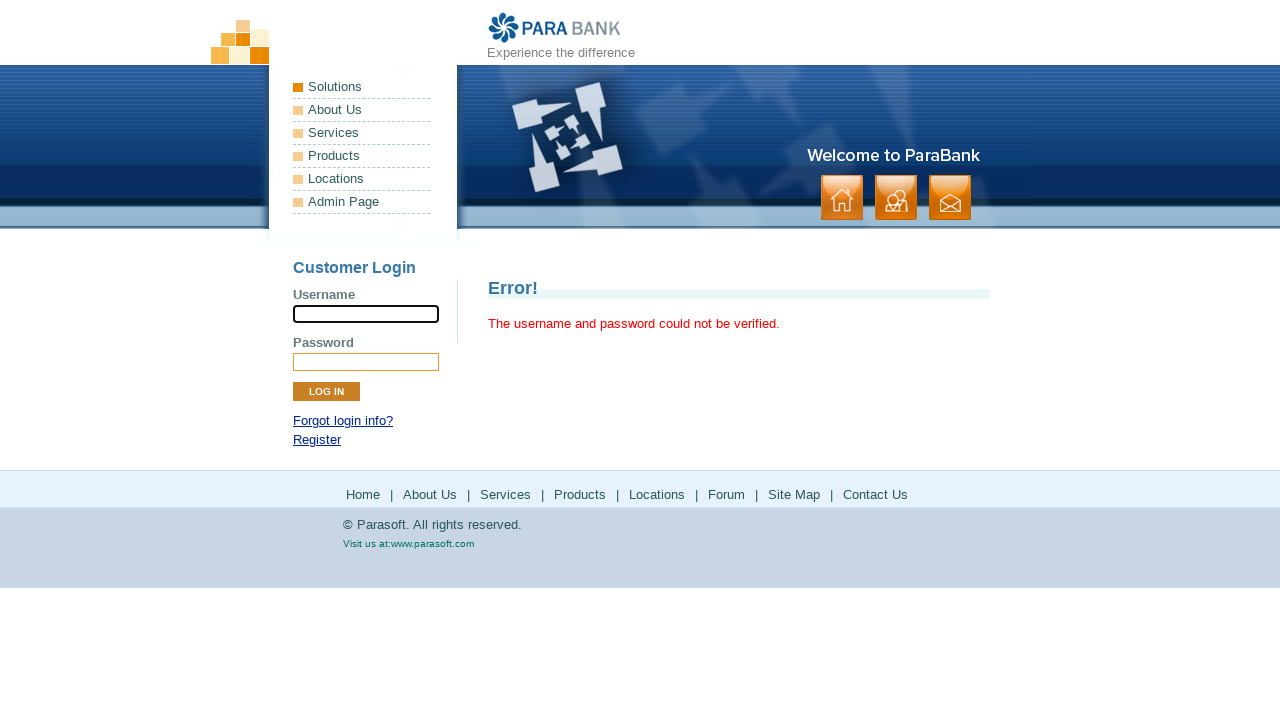

Verified error message is displayed on login form
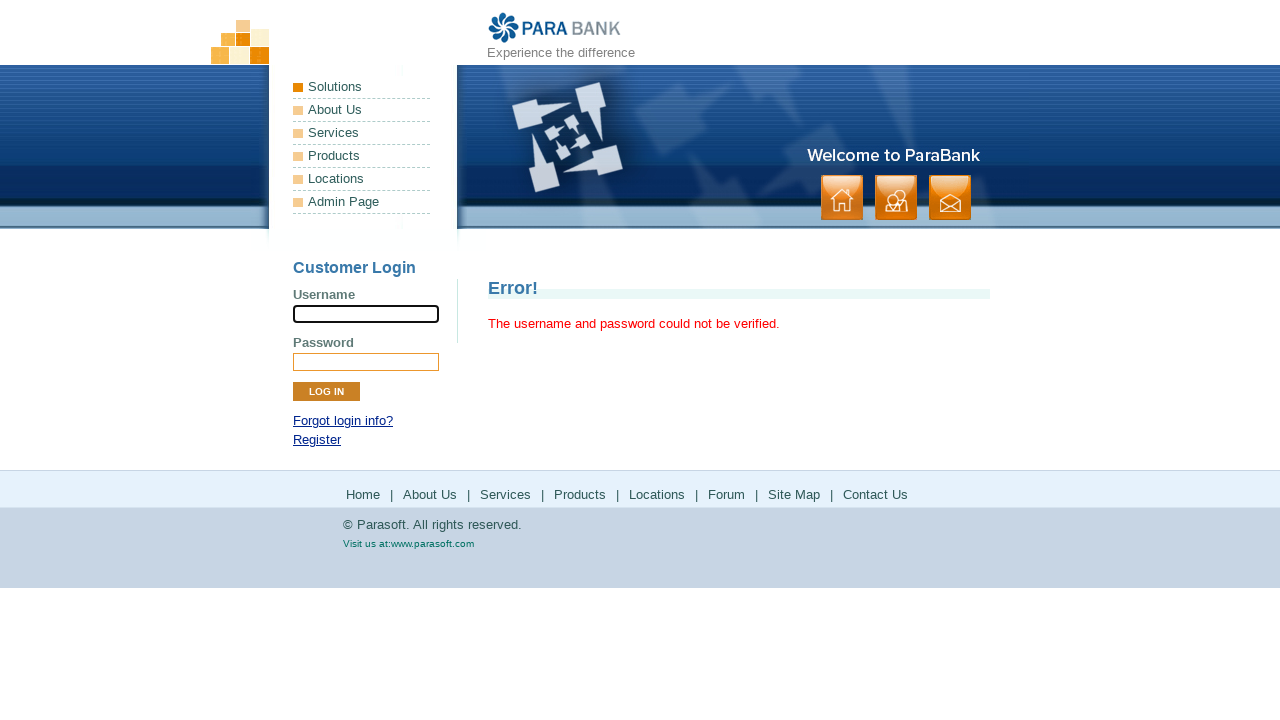

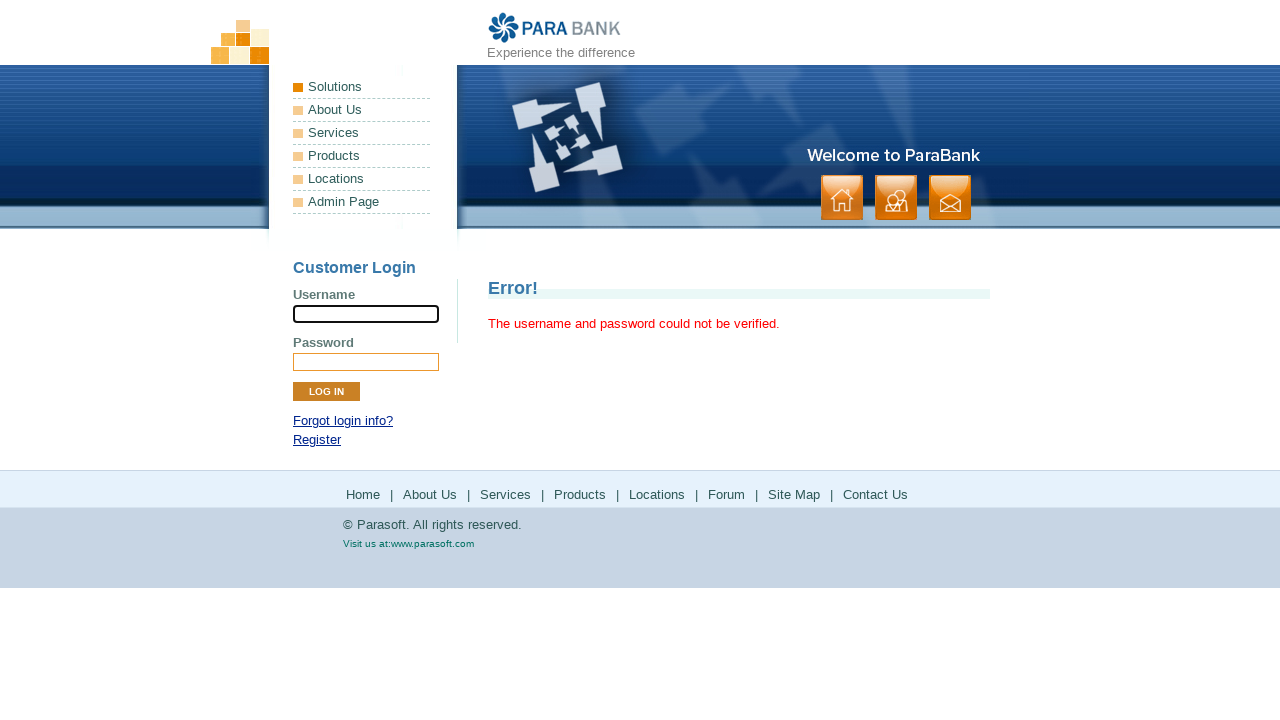